Tests that clicking the Home button on the manager page navigates back to the main login page

Starting URL: https://www.globalsqa.com/angularJs-protractor/BankingProject/#/manager

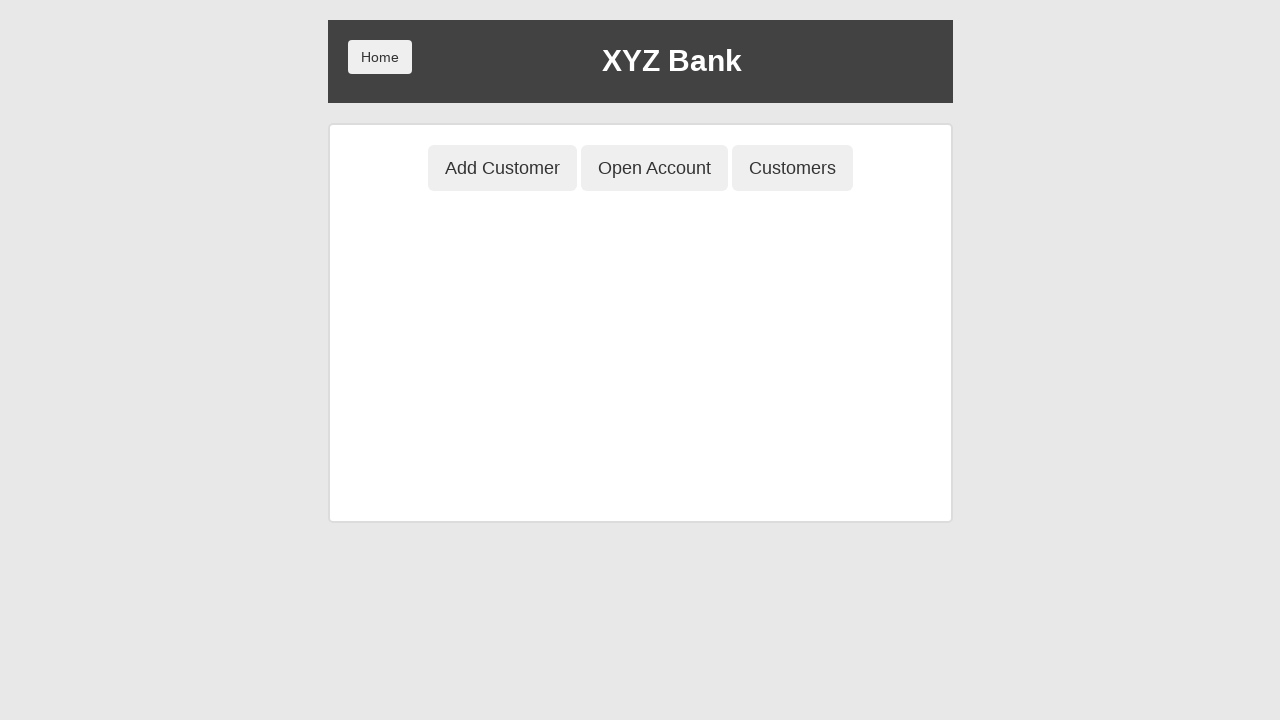

Clicked Home button on manager page at (380, 57) on .btn.home
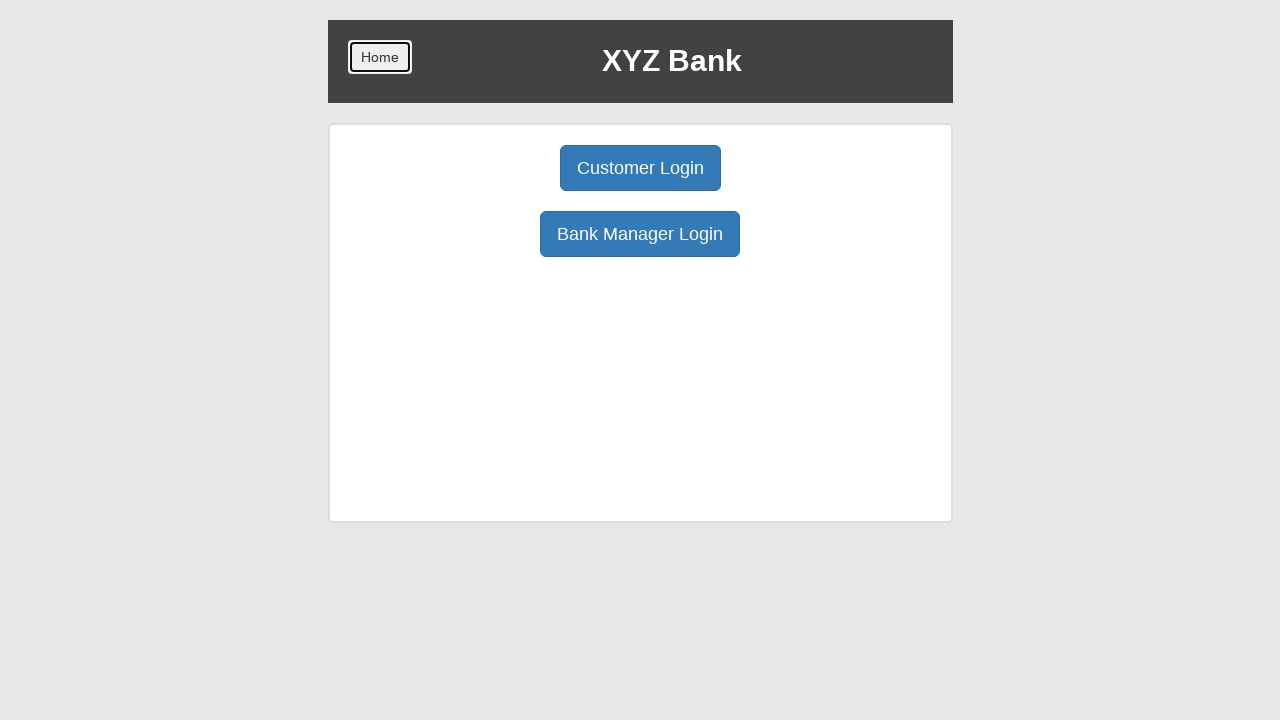

Customer Login button is visible on main login page
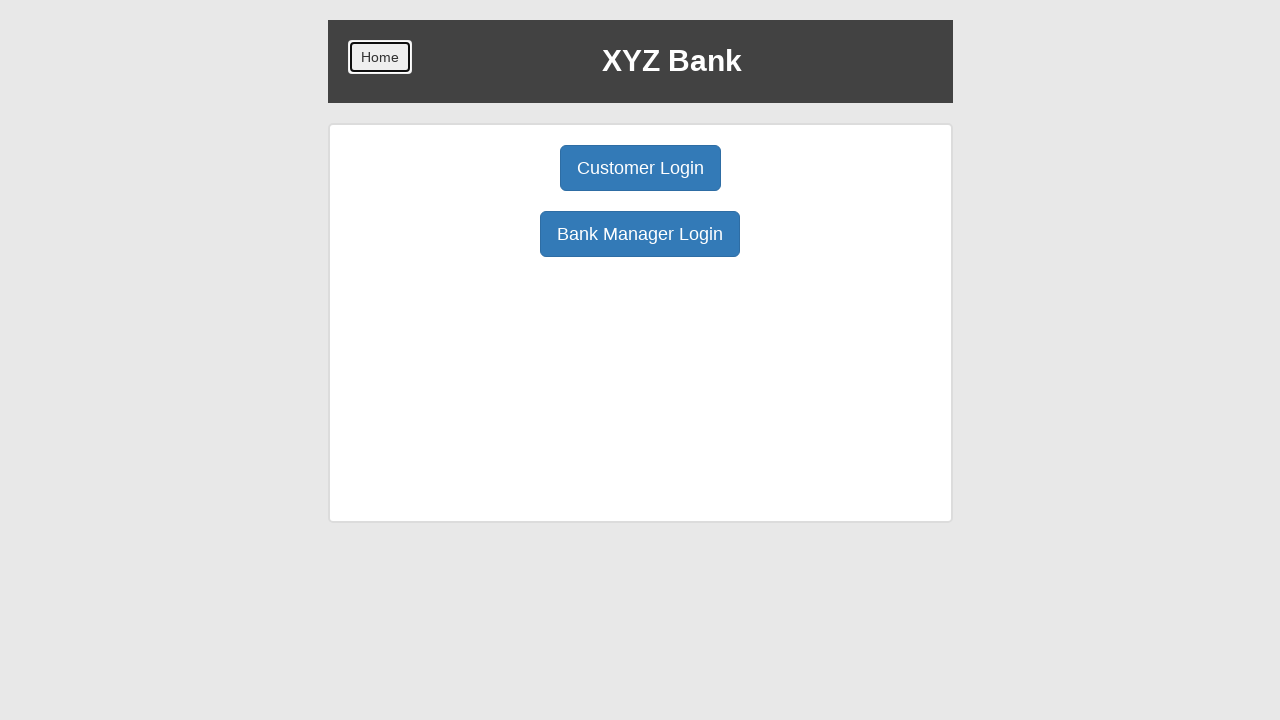

Bank Manager Login button is visible on main login page
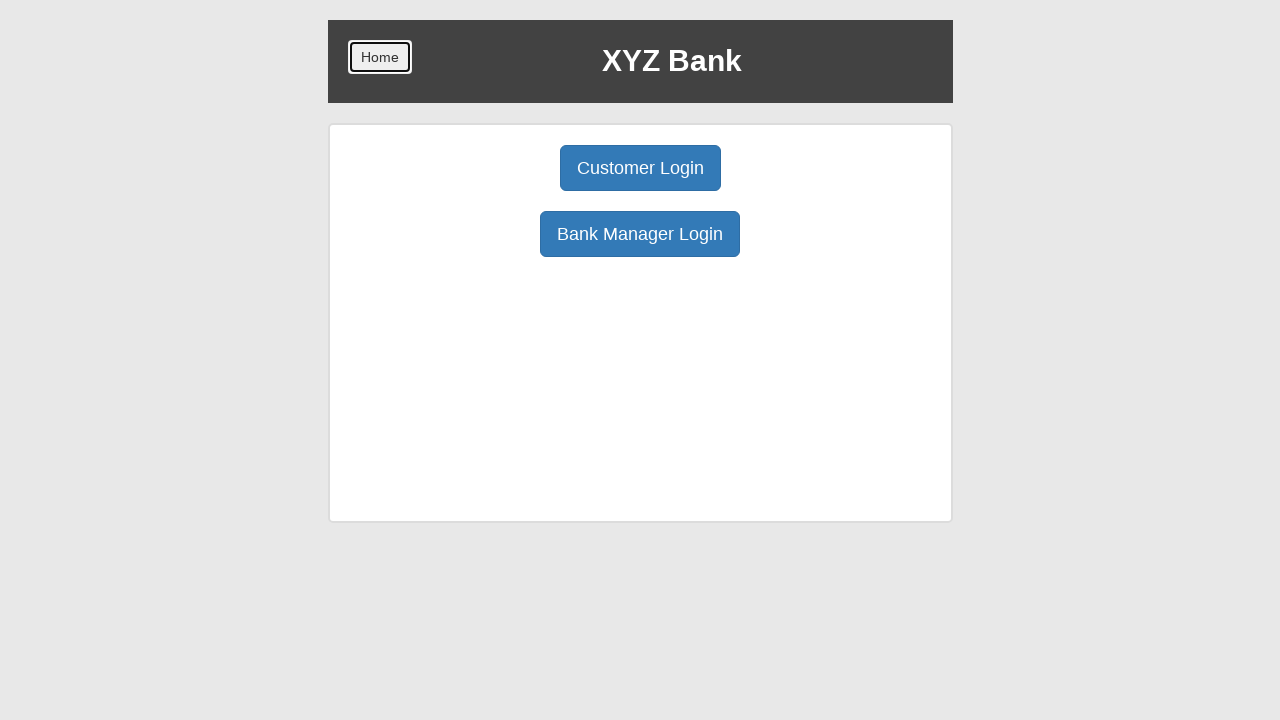

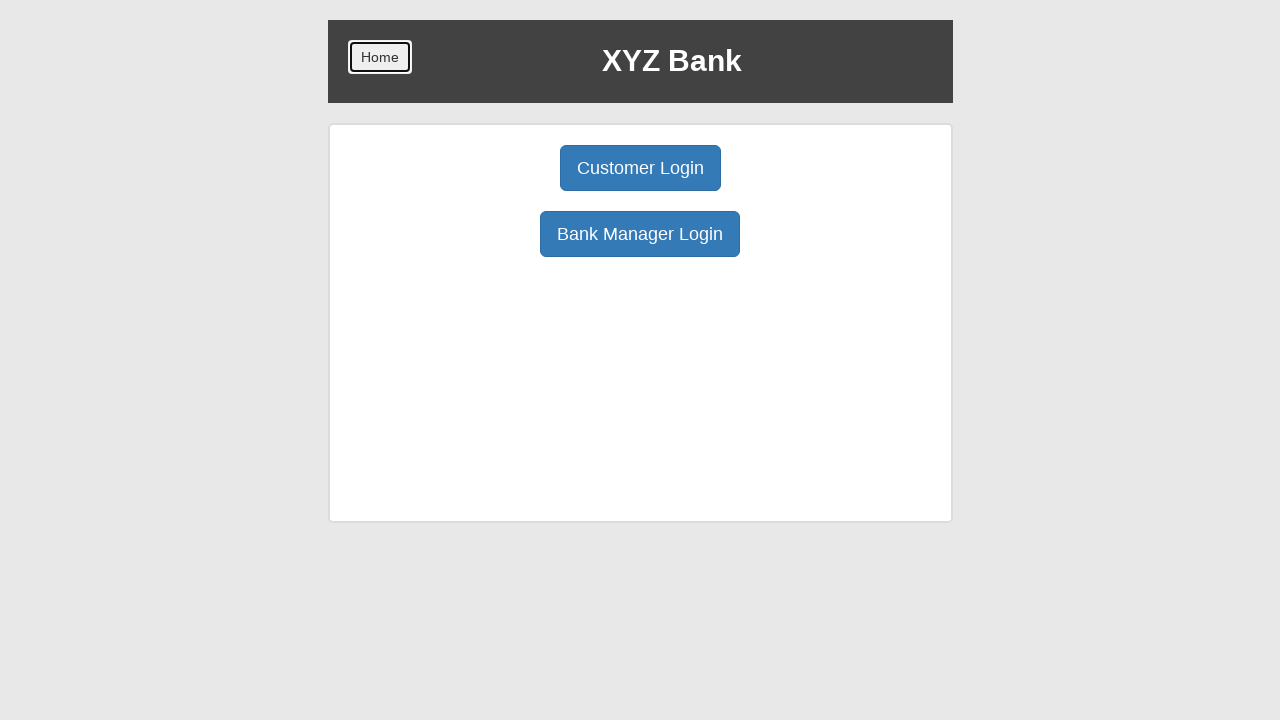